Tests dynamic loading page by clicking start button, waiting for loading bar to disappear, then filling and submitting a form with username and password

Starting URL: https://practice.cydeo.com/dynamic_loading/1

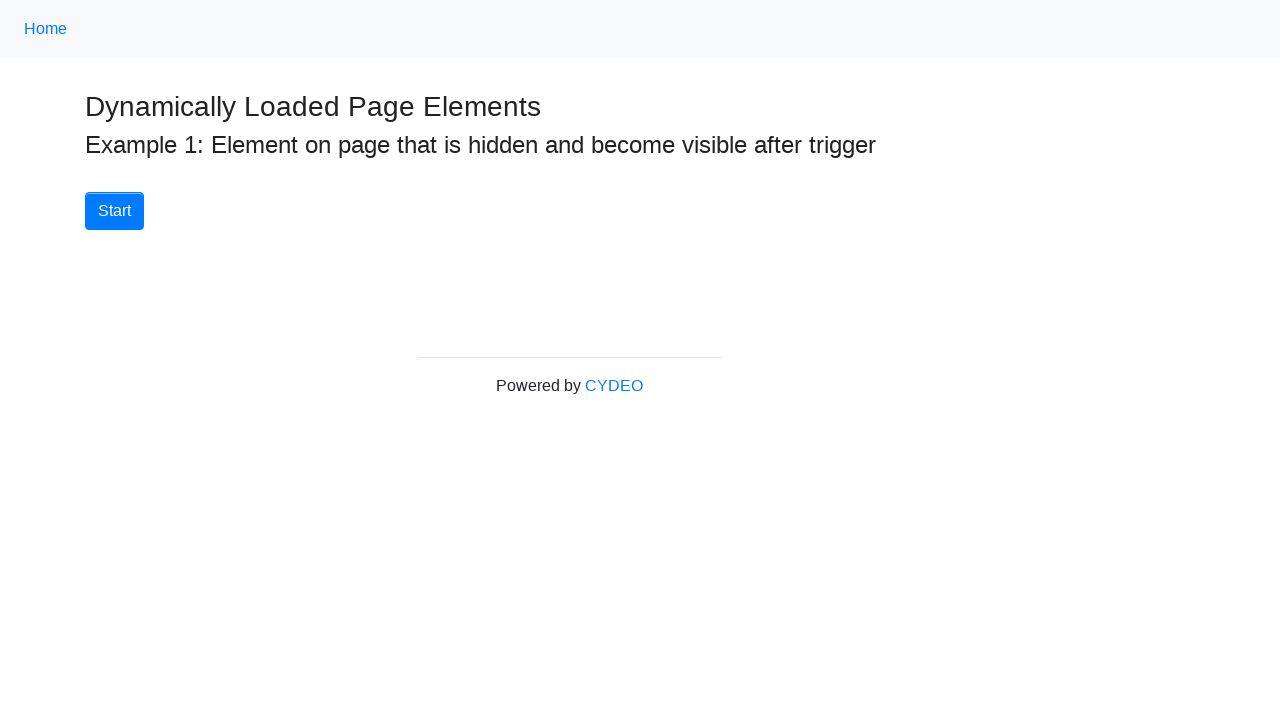

Clicked Start button to begin dynamic loading at (114, 211) on xpath=//button[.='Start']
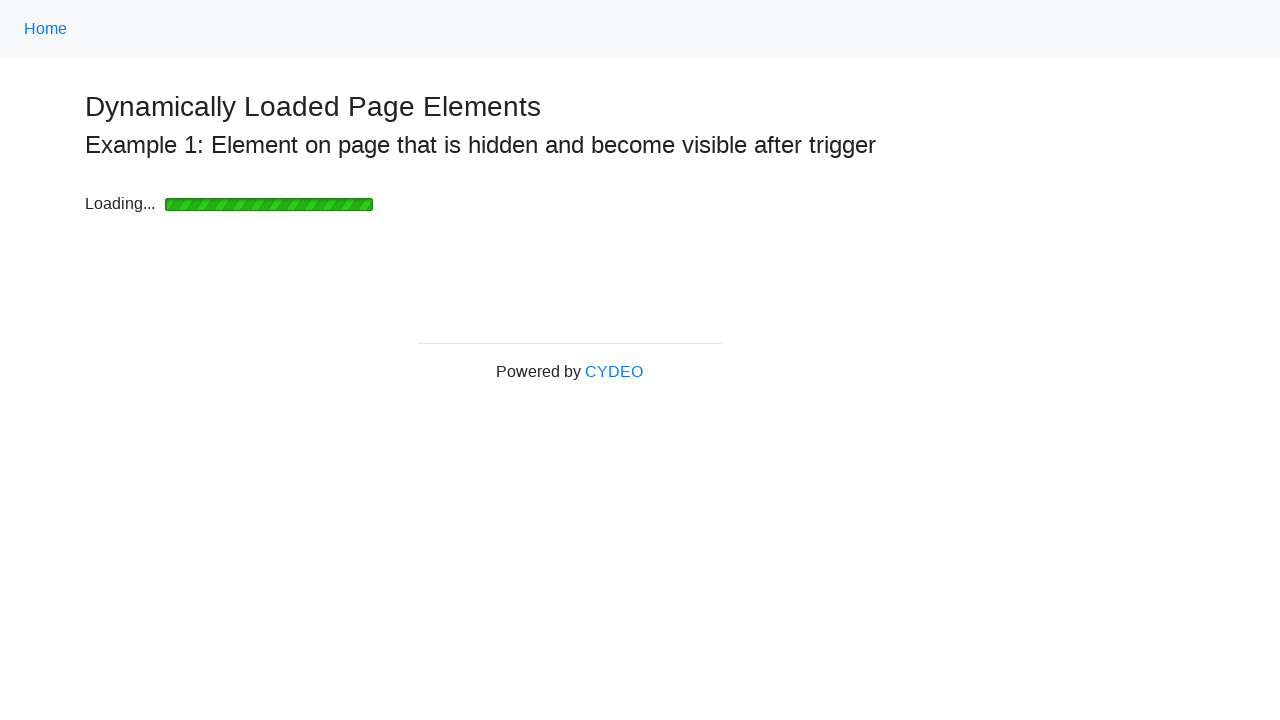

Loading bar disappeared
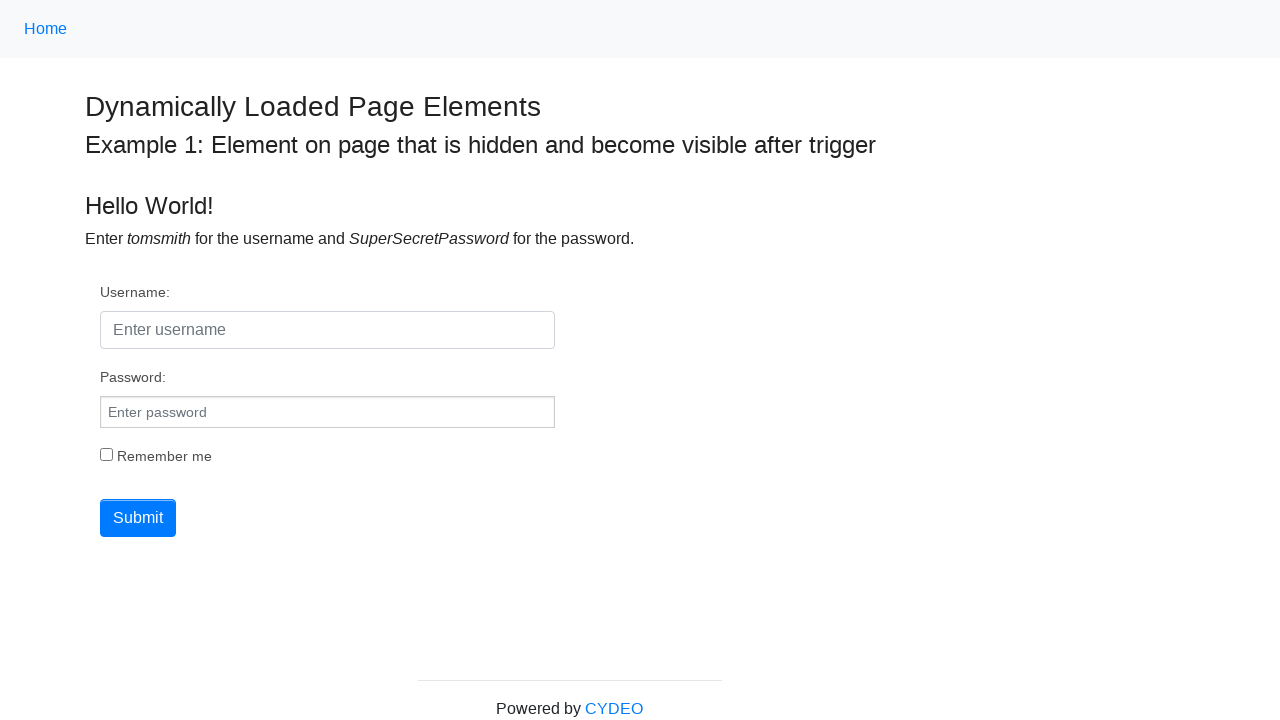

Username field became visible
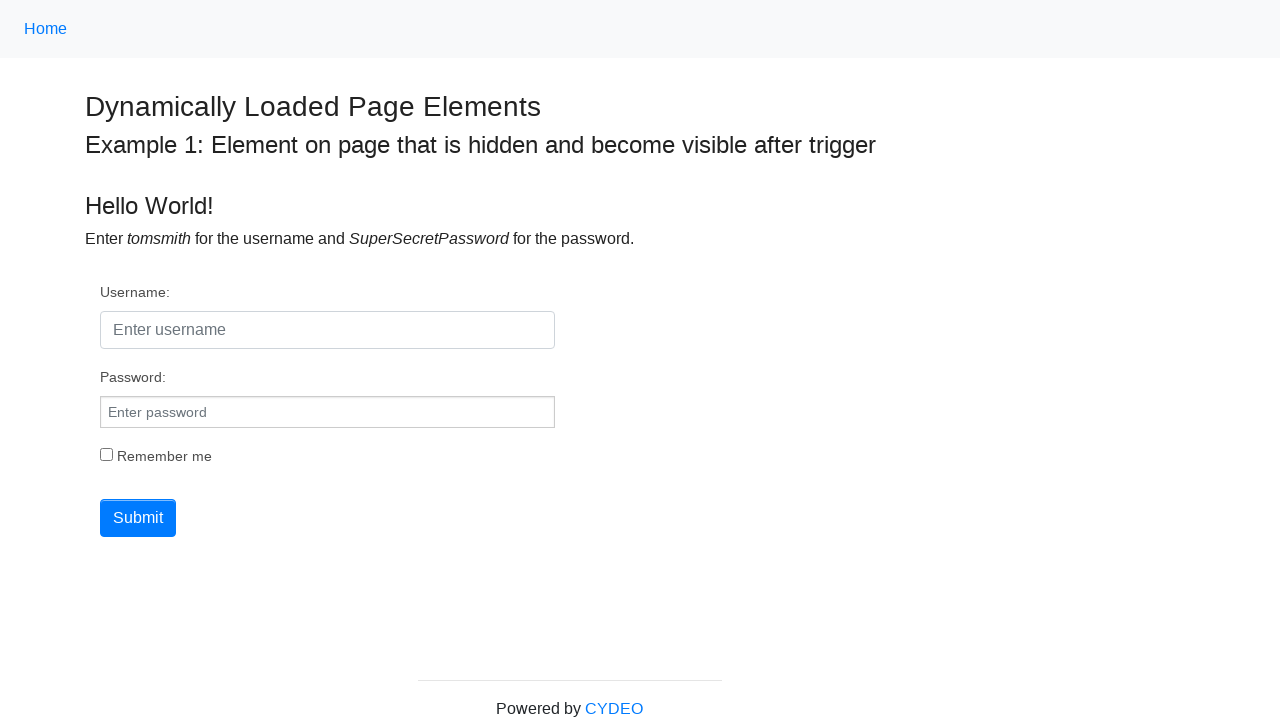

Filled username field with 'tomsmith' on #username
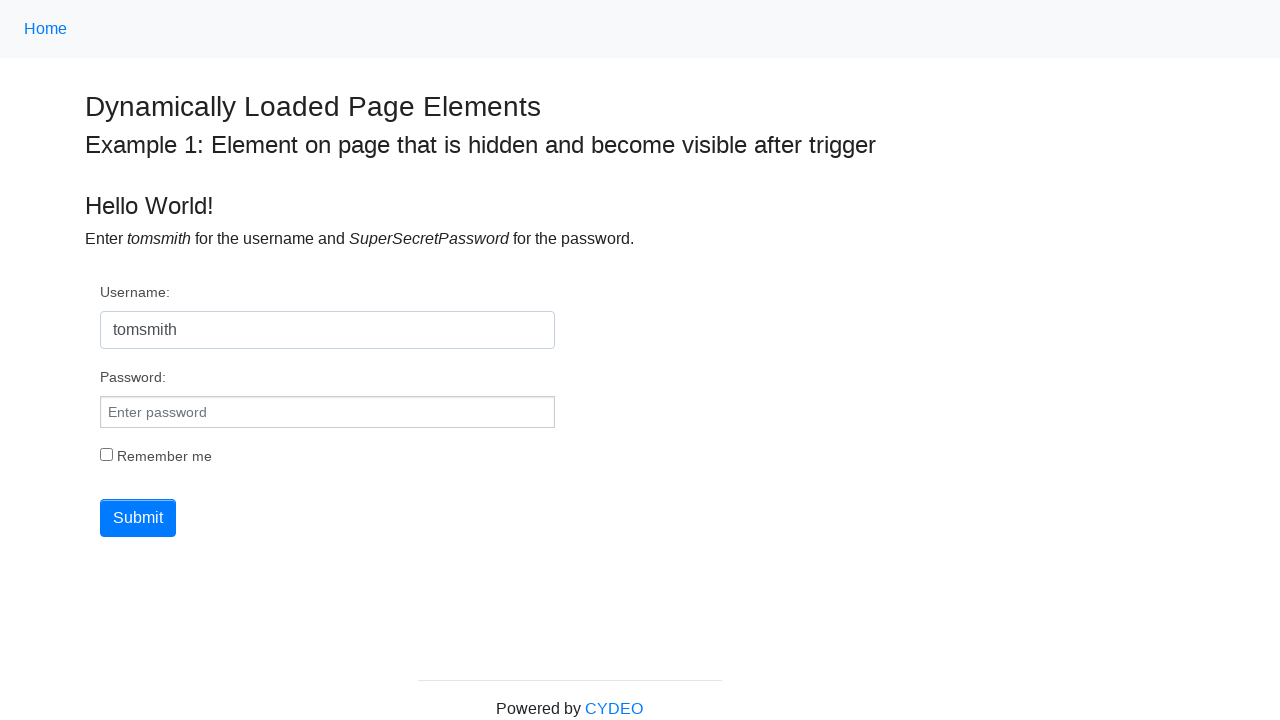

Filled password field with 'incorrectPass123!' on #pwd
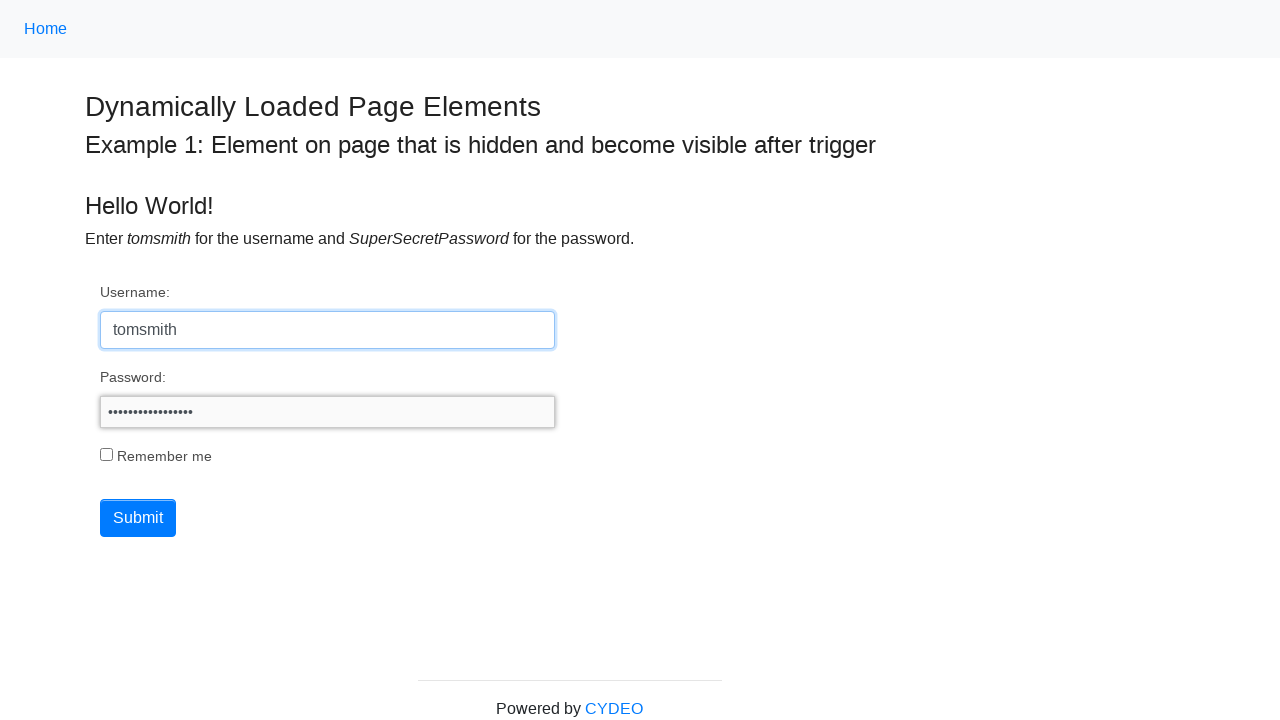

Clicked Submit button to submit form at (138, 518) on xpath=//button[.='Submit']
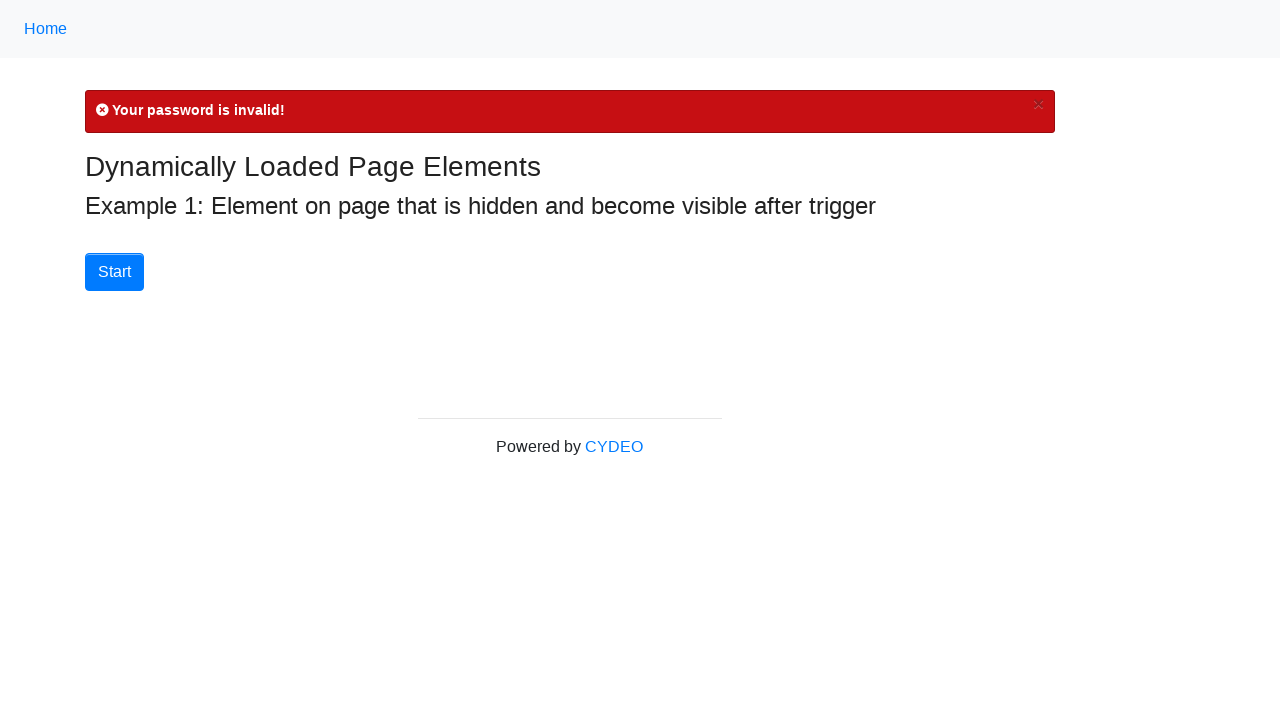

Error message appeared
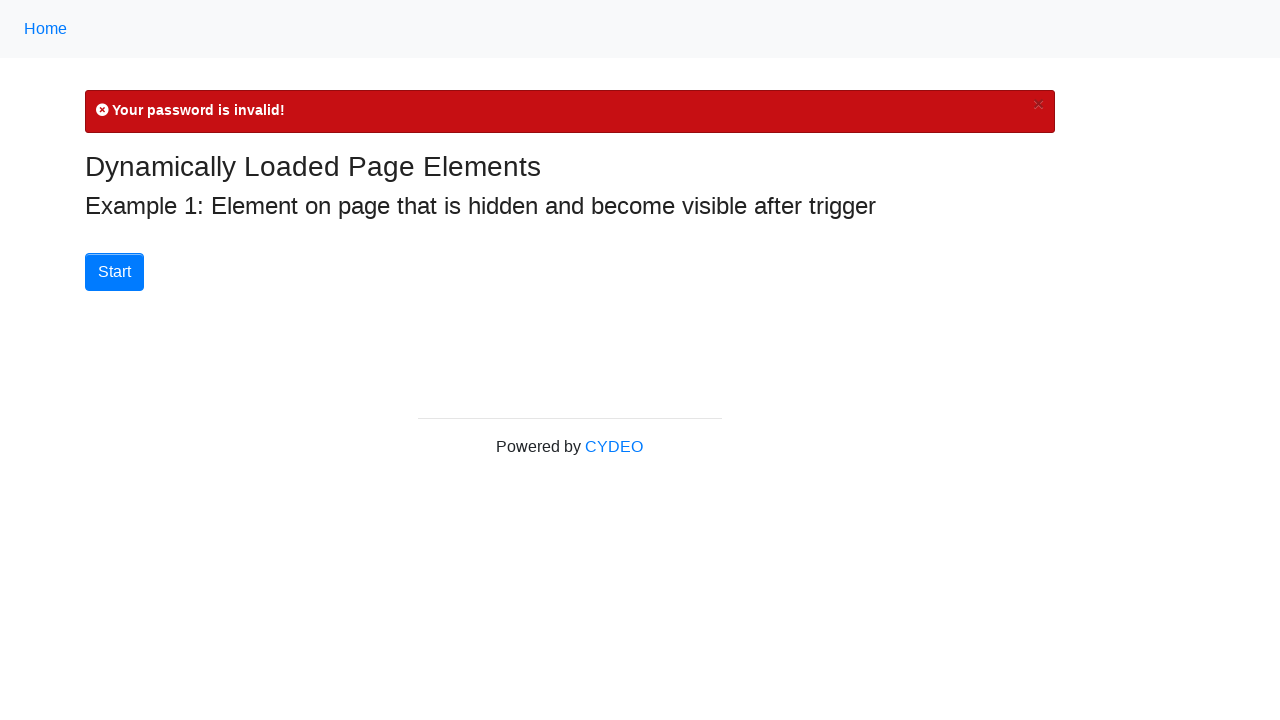

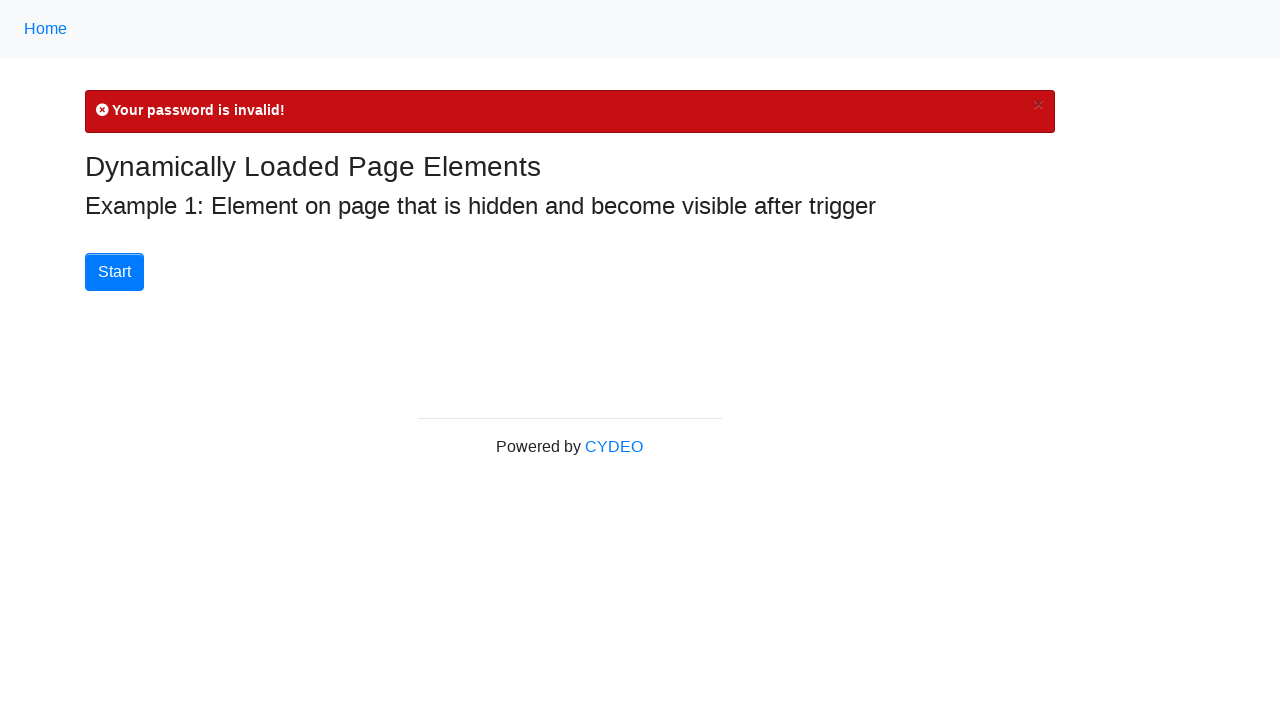